Tests the Add/Remove Elements functionality by clicking the Add Element button, verifying the Delete button appears, clicking Delete, and verifying the page heading is still visible.

Starting URL: https://the-internet.herokuapp.com/add_remove_elements/

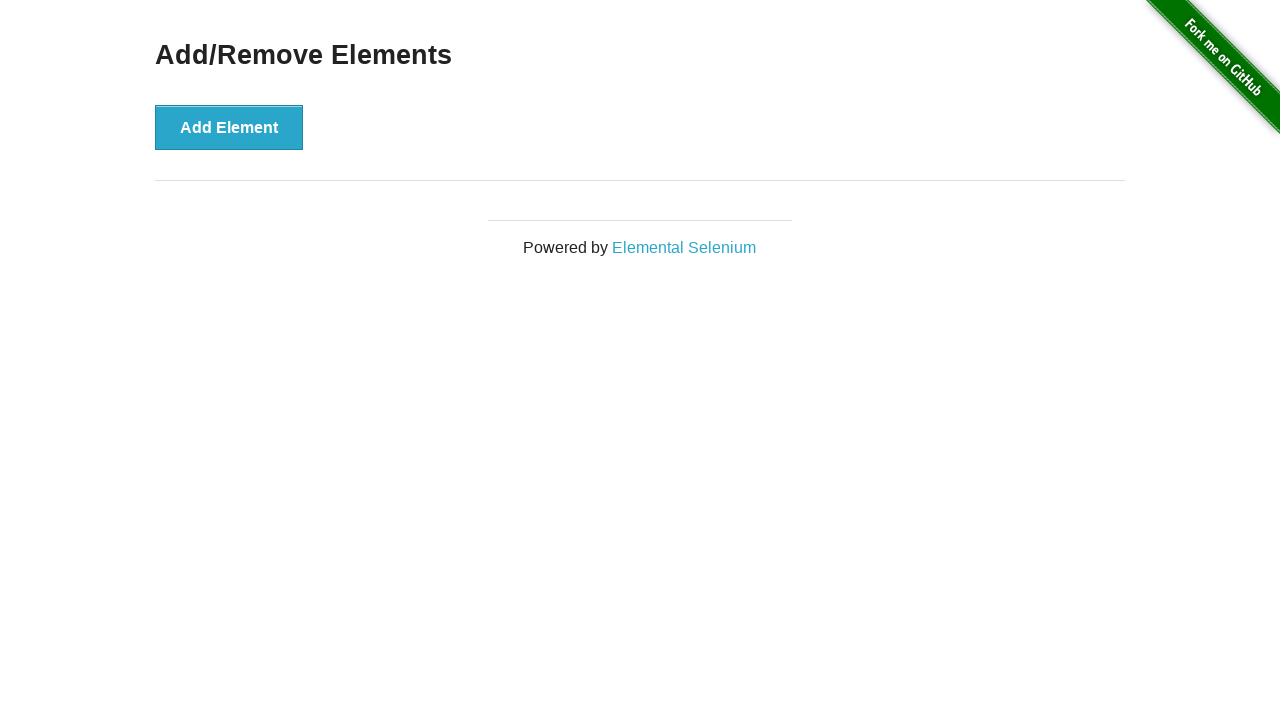

Clicked the Add Element button at (229, 127) on button[onclick='addElement()']
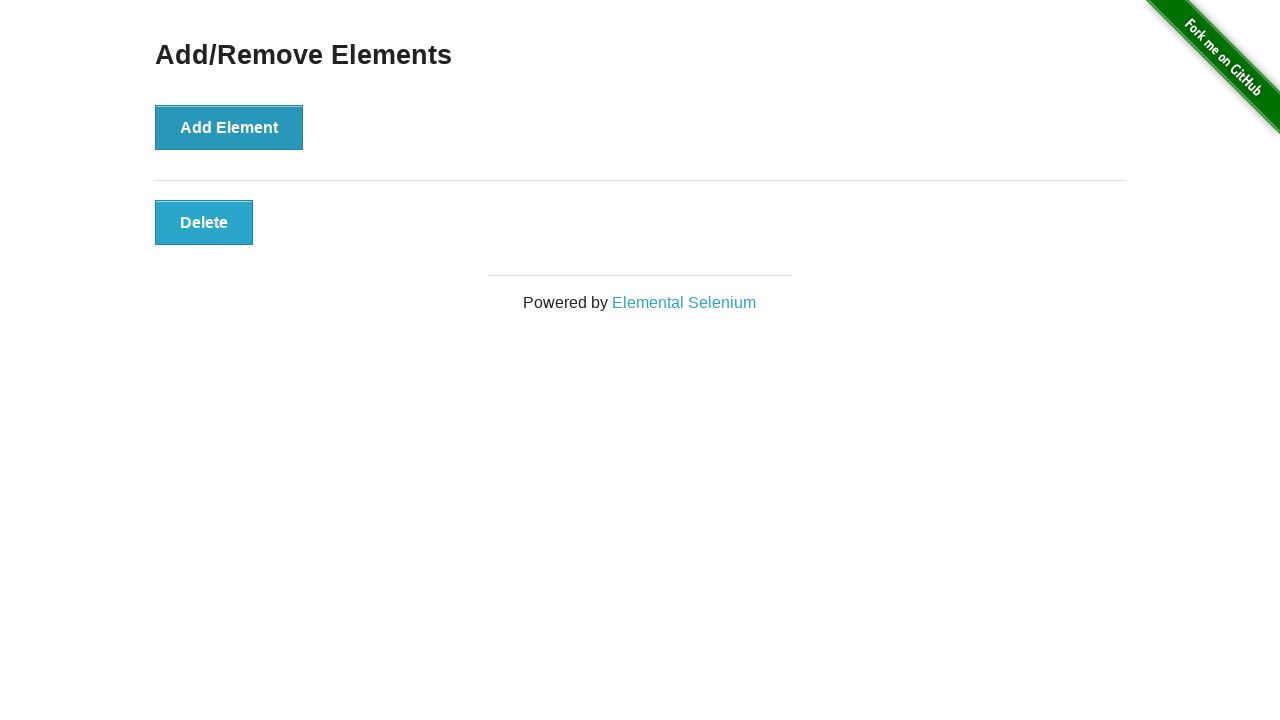

Delete button appeared and is visible
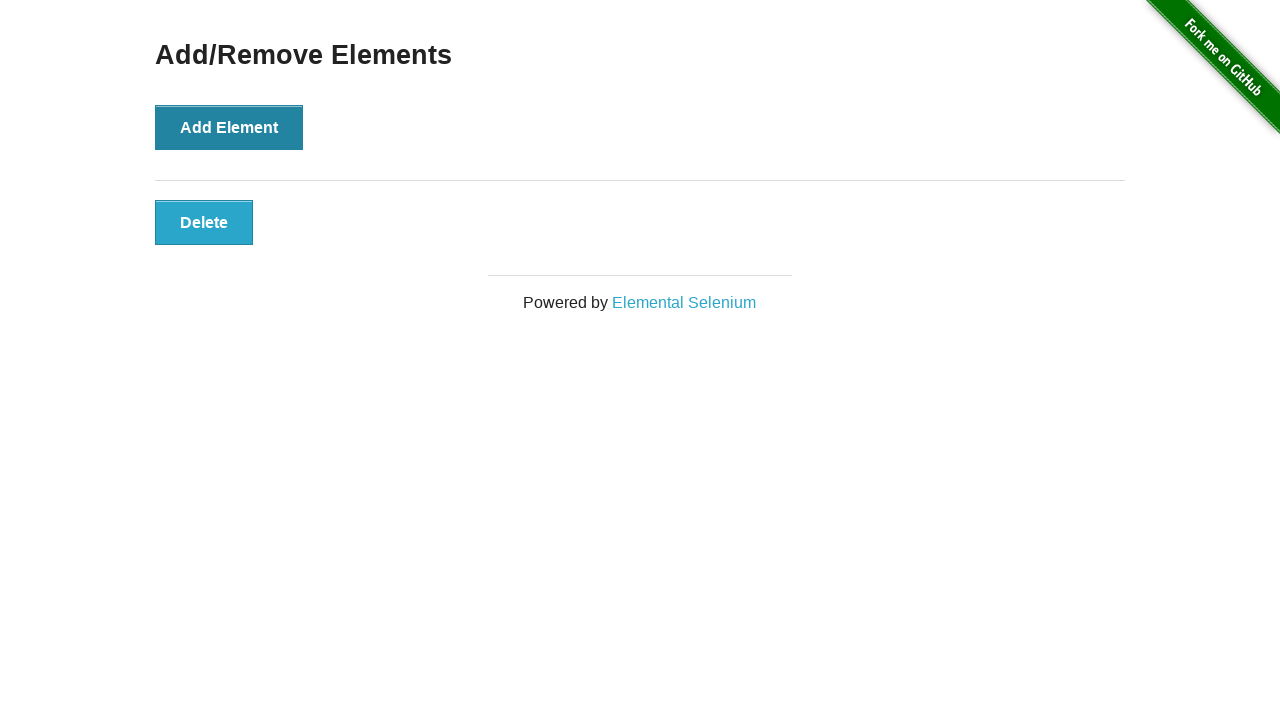

Clicked the Delete button at (204, 222) on button[onclick='deleteElement()']
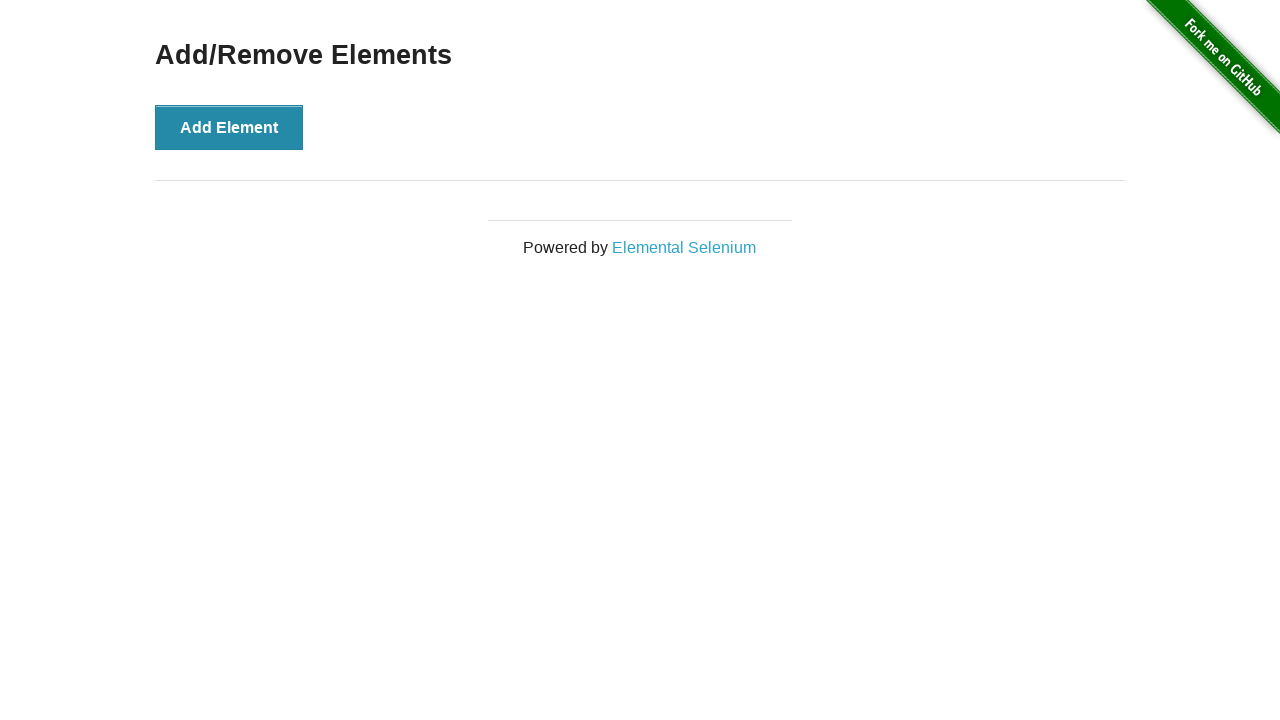

Add/Remove Elements heading is still visible
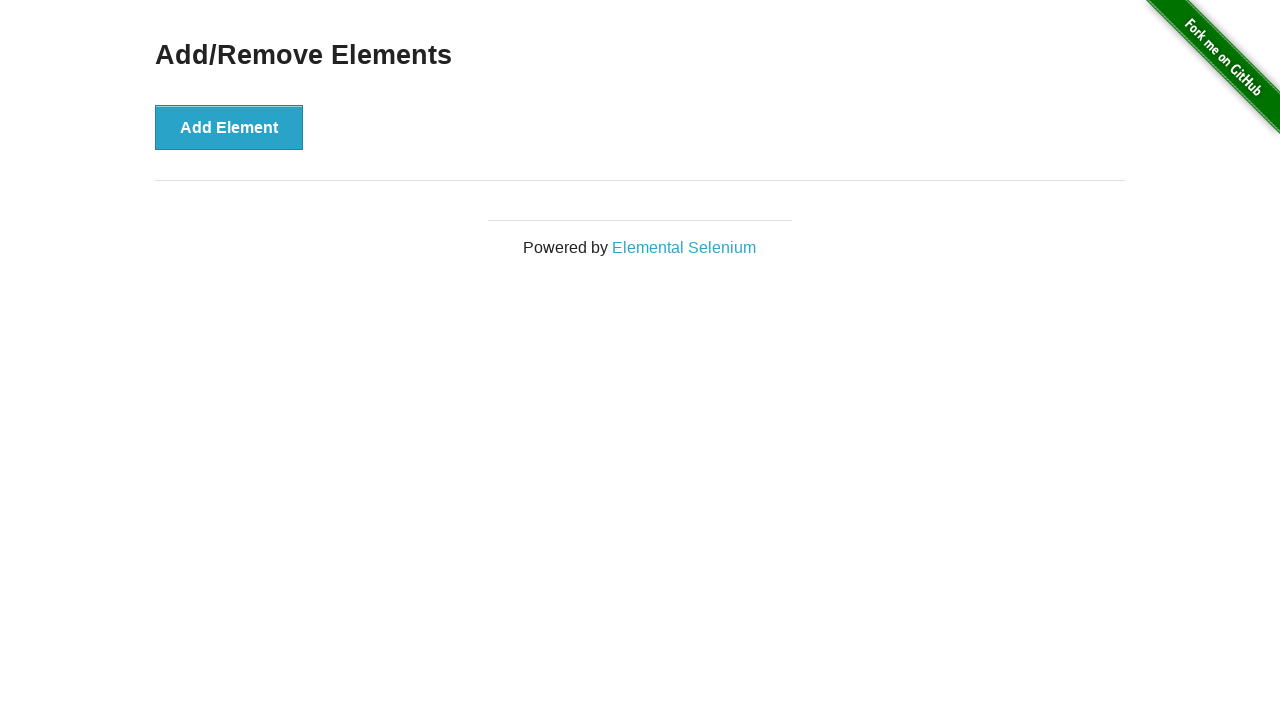

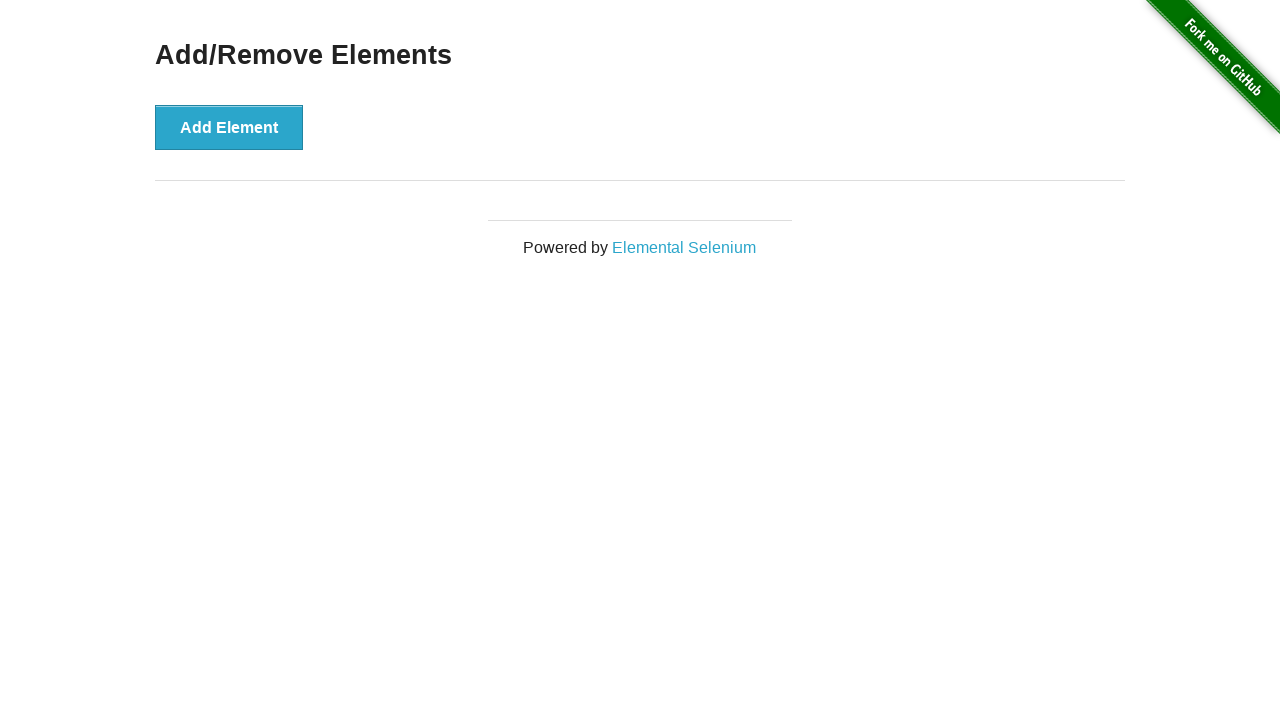